Tests an e-commerce flow by adding specific items to cart, proceeding to checkout, filling order details, and then navigating to other sites to test drag-drop functionality and opening multiple links in new tabs

Starting URL: https://rahulshettyacademy.com/seleniumPractise/#/

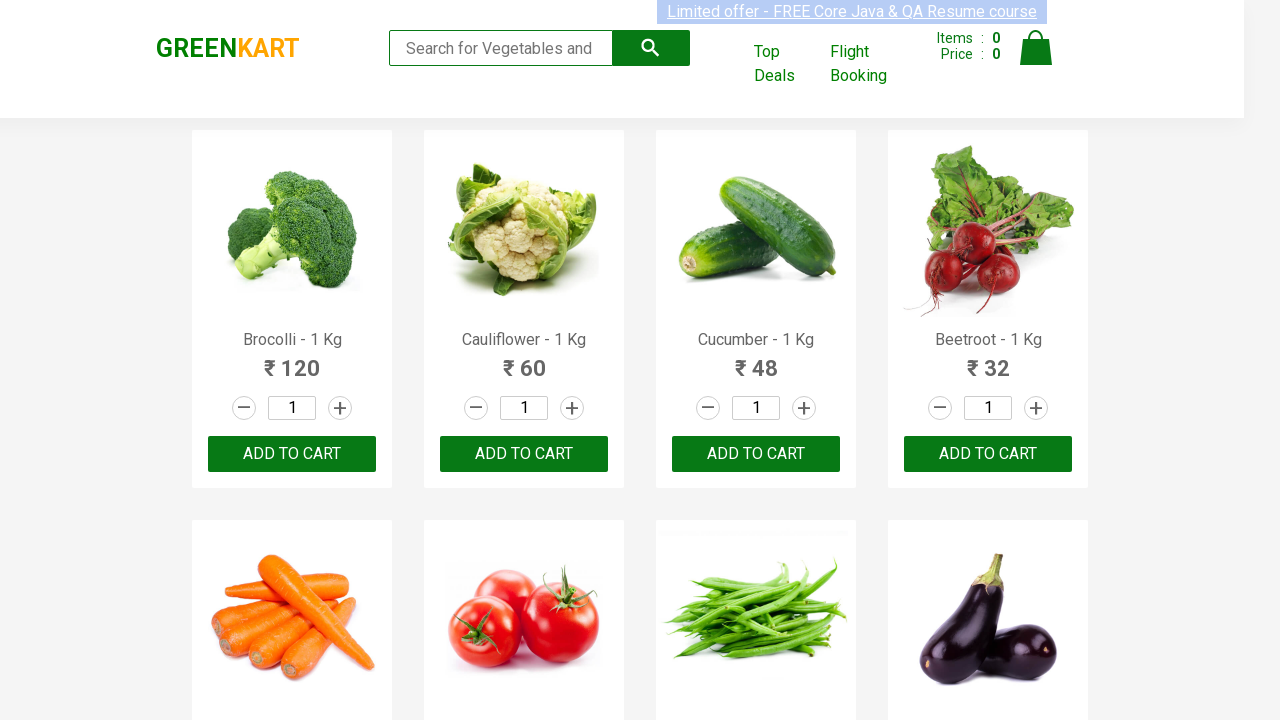

Located all product names on the page
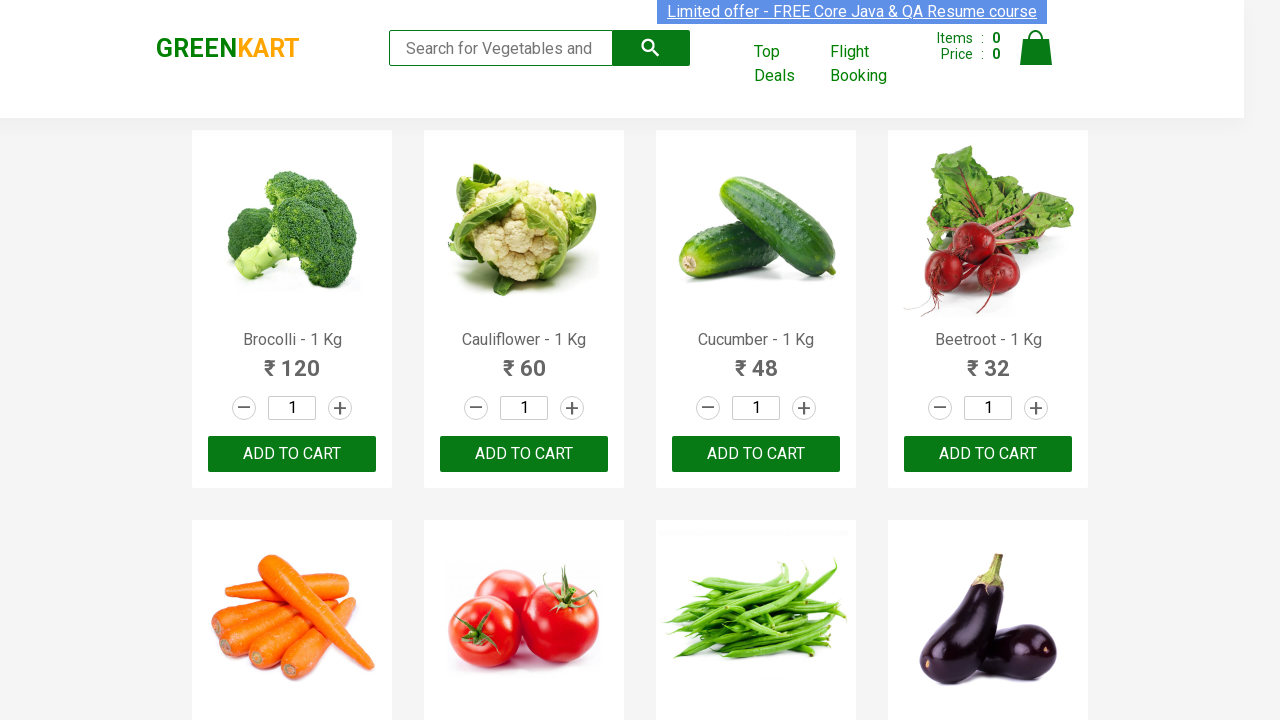

Increased quantity for Cauliflower at (572, 408) on xpath=//a[contains(text(),'+')] >> nth=1
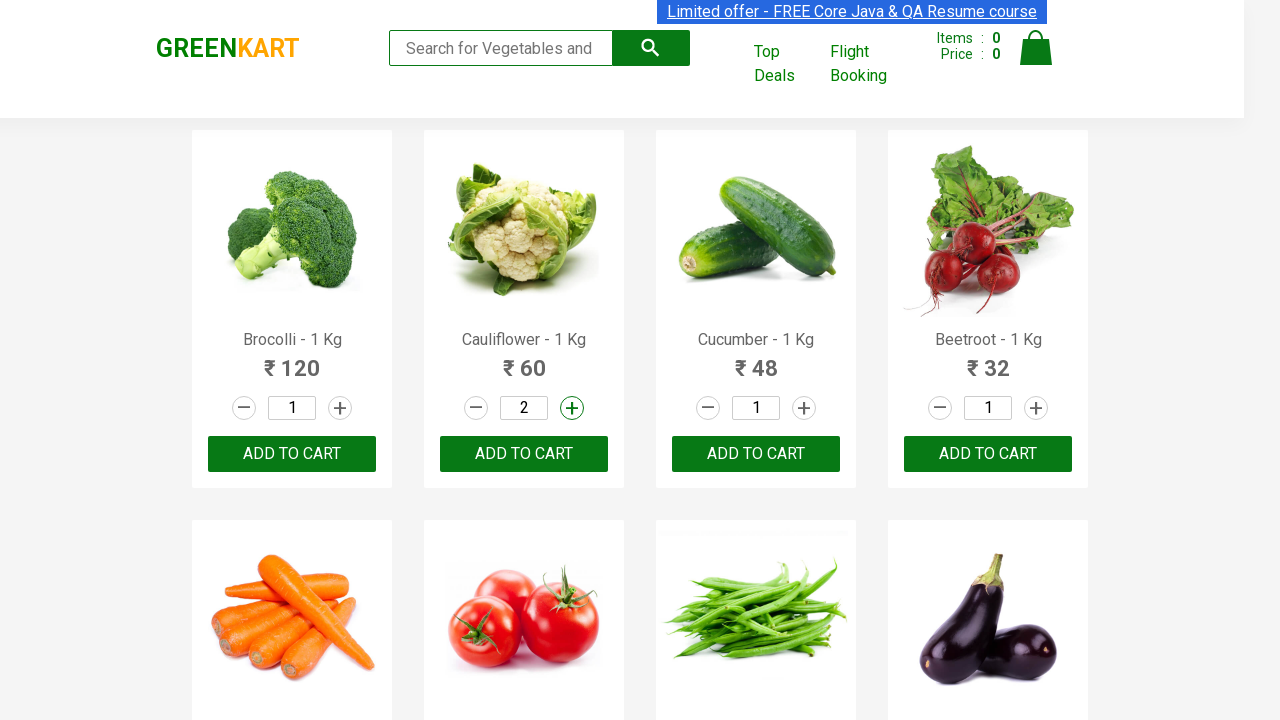

Added Cauliflower to cart at (524, 454) on xpath=//button[contains(text(),'ADD TO CART')] >> nth=1
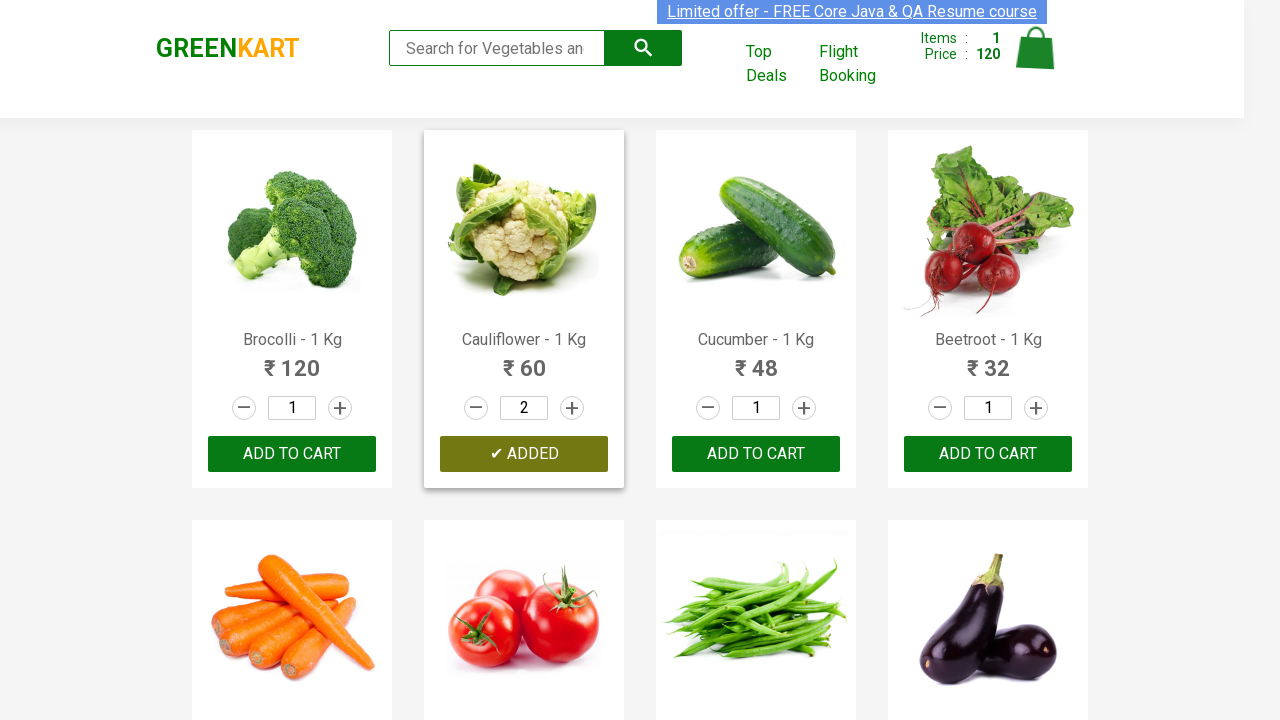

Increased quantity for Carrot at (340, 360) on xpath=//a[contains(text(),'+')] >> nth=4
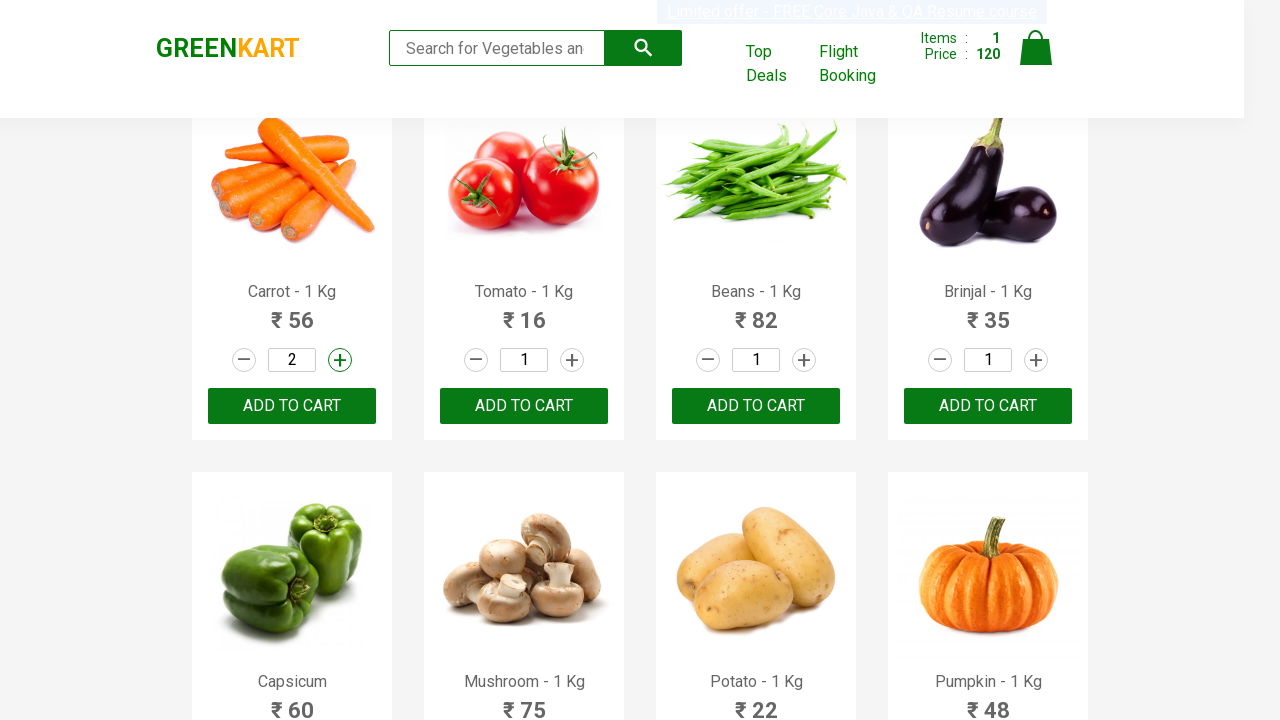

Added Carrot to cart at (524, 406) on xpath=//button[contains(text(),'ADD TO CART')] >> nth=4
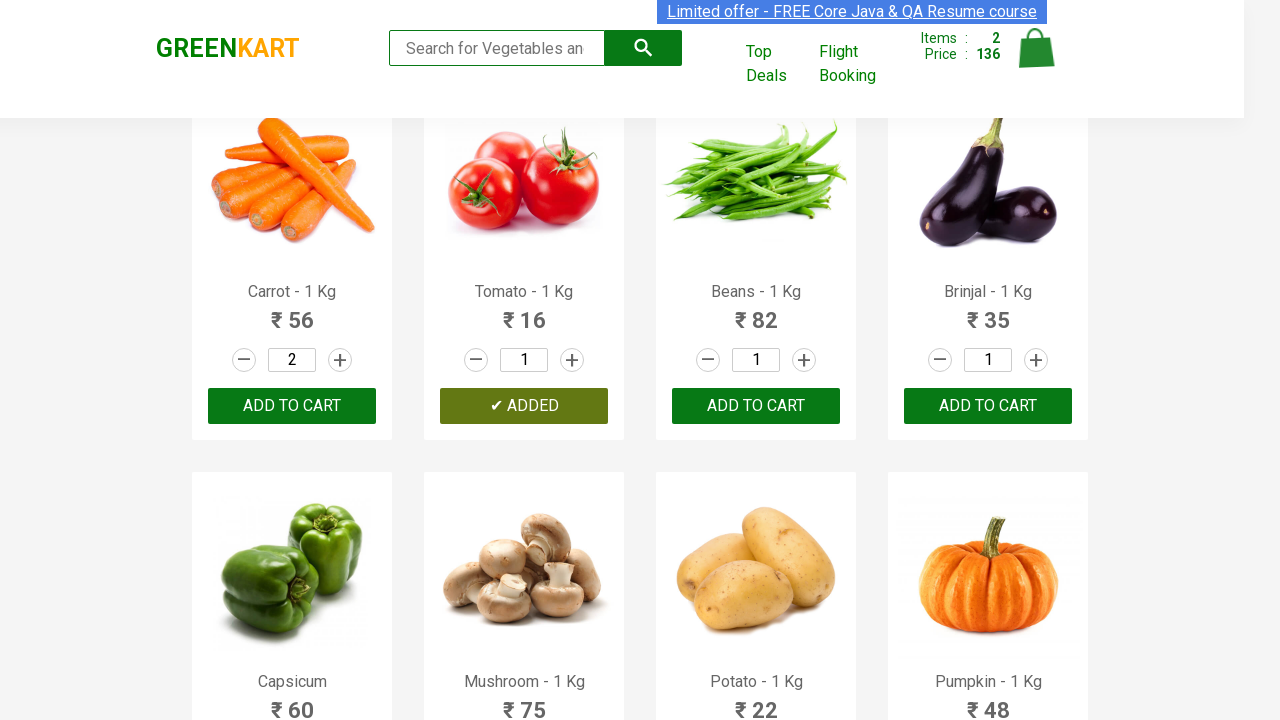

Increased quantity for Capsicum at (340, 360) on xpath=//a[contains(text(),'+')] >> nth=8
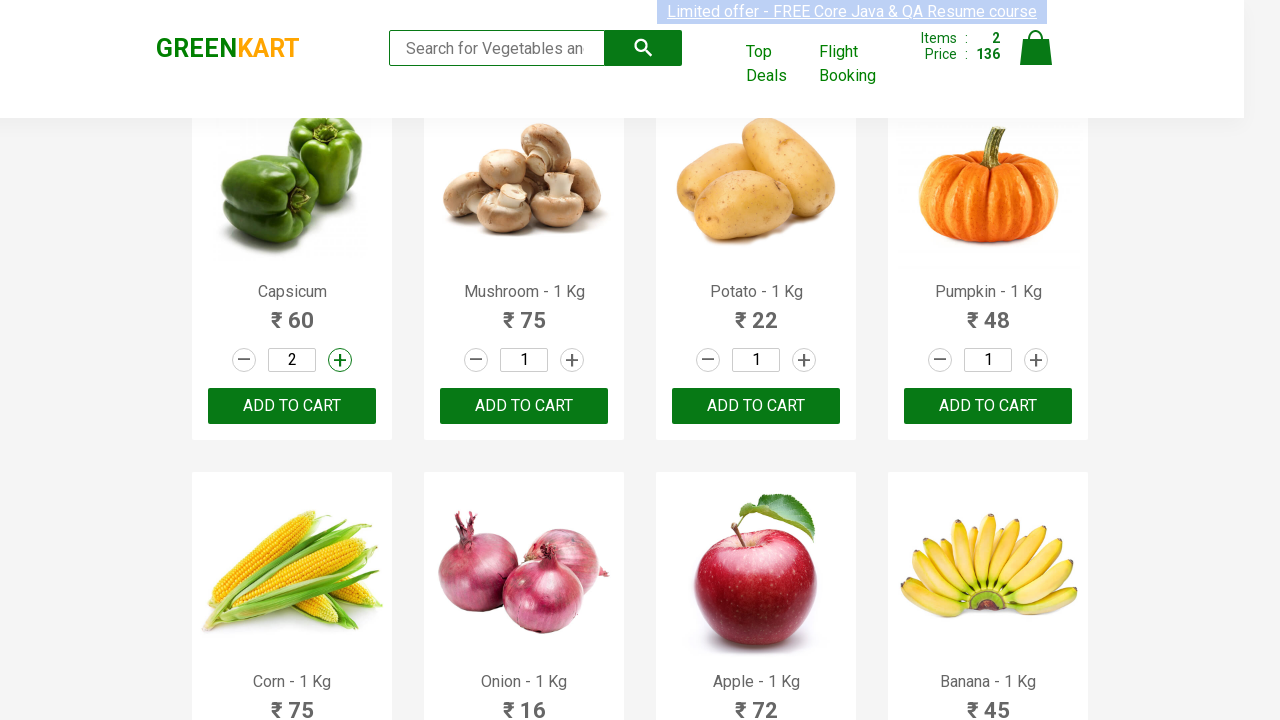

Added Capsicum to cart at (756, 406) on xpath=//button[contains(text(),'ADD TO CART')] >> nth=8
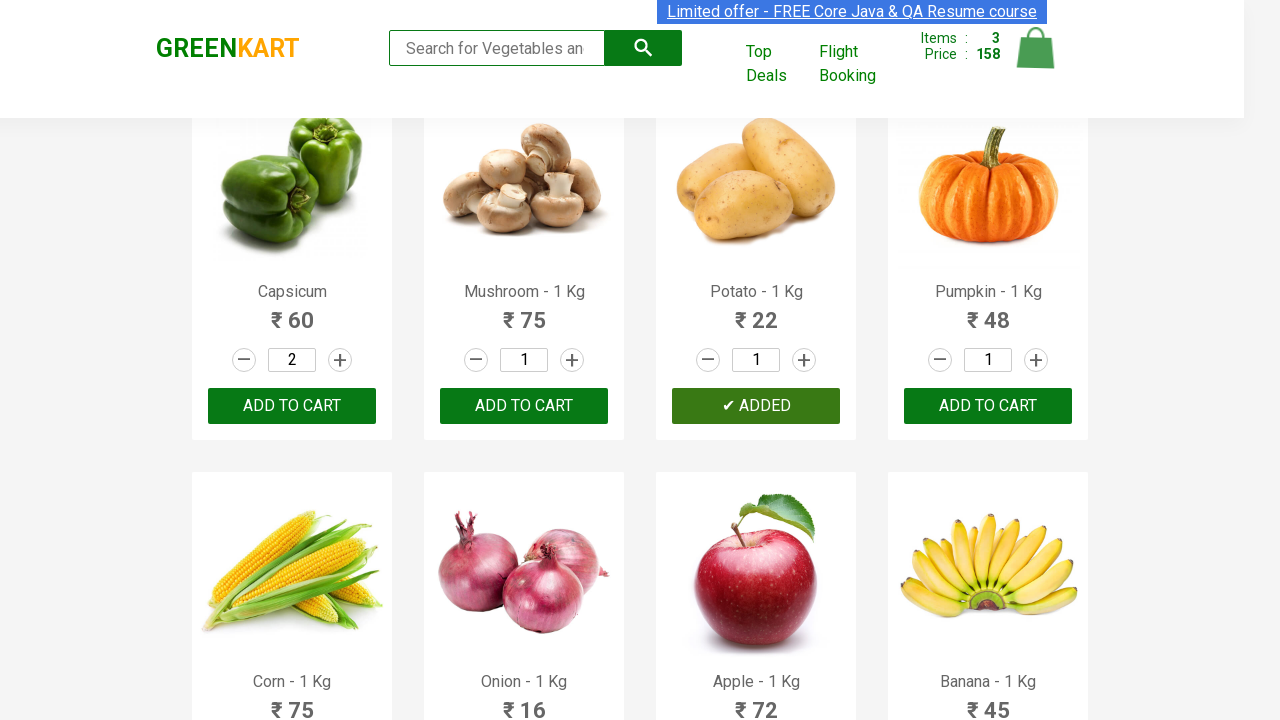

Verified cart contains 3 items
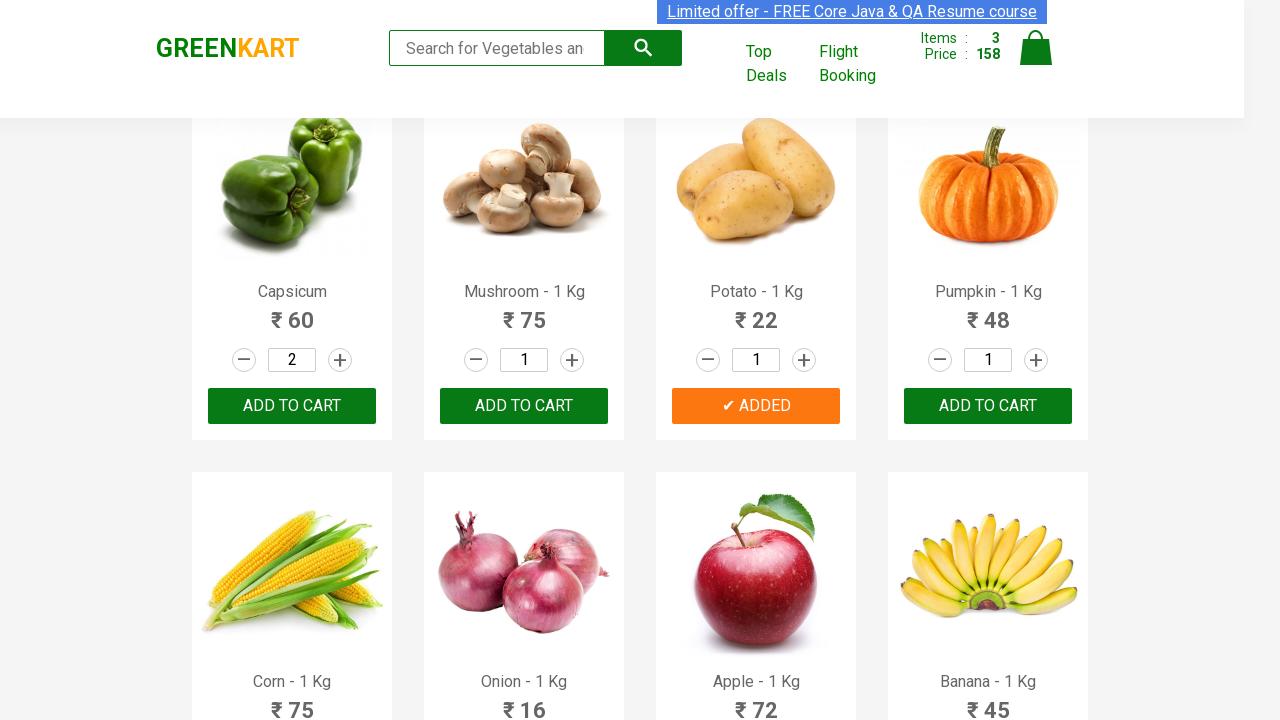

Clicked cart icon to view cart at (1036, 59) on xpath=//a[@class='cart-icon']
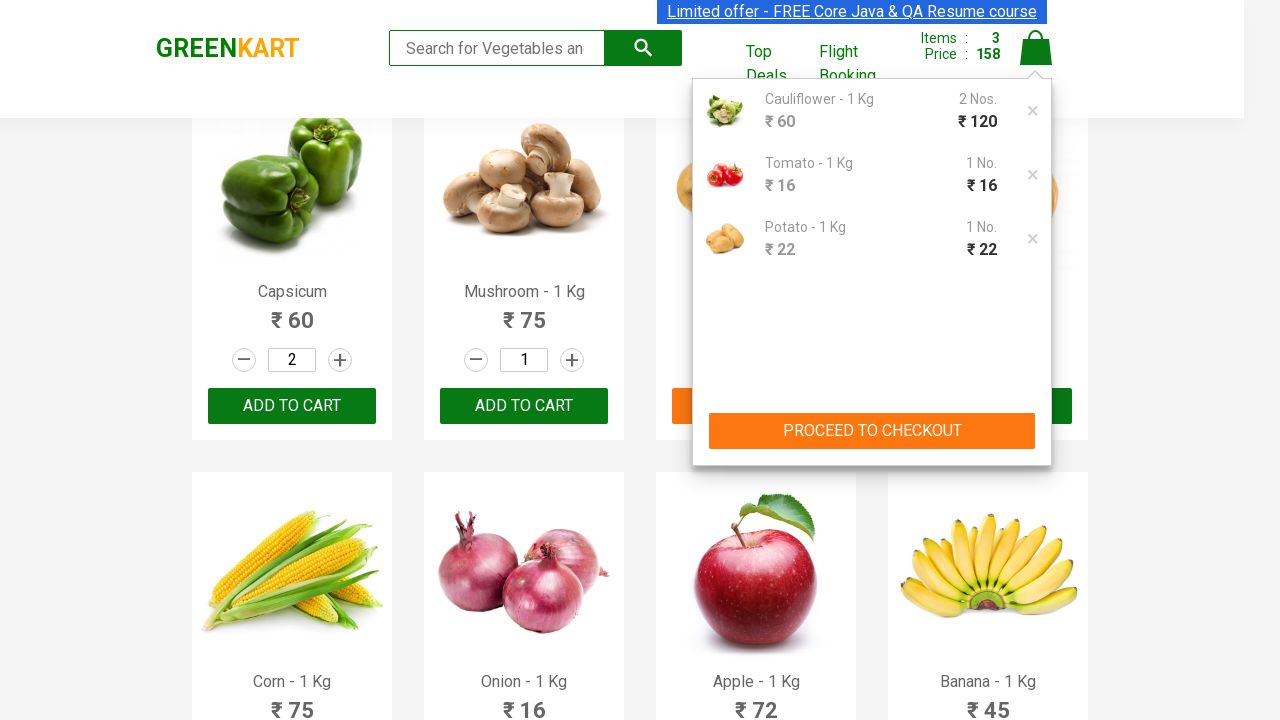

Clicked PROCEED button to proceed to checkout at (872, 431) on xpath=//button[contains(text(),'PROCEED')]
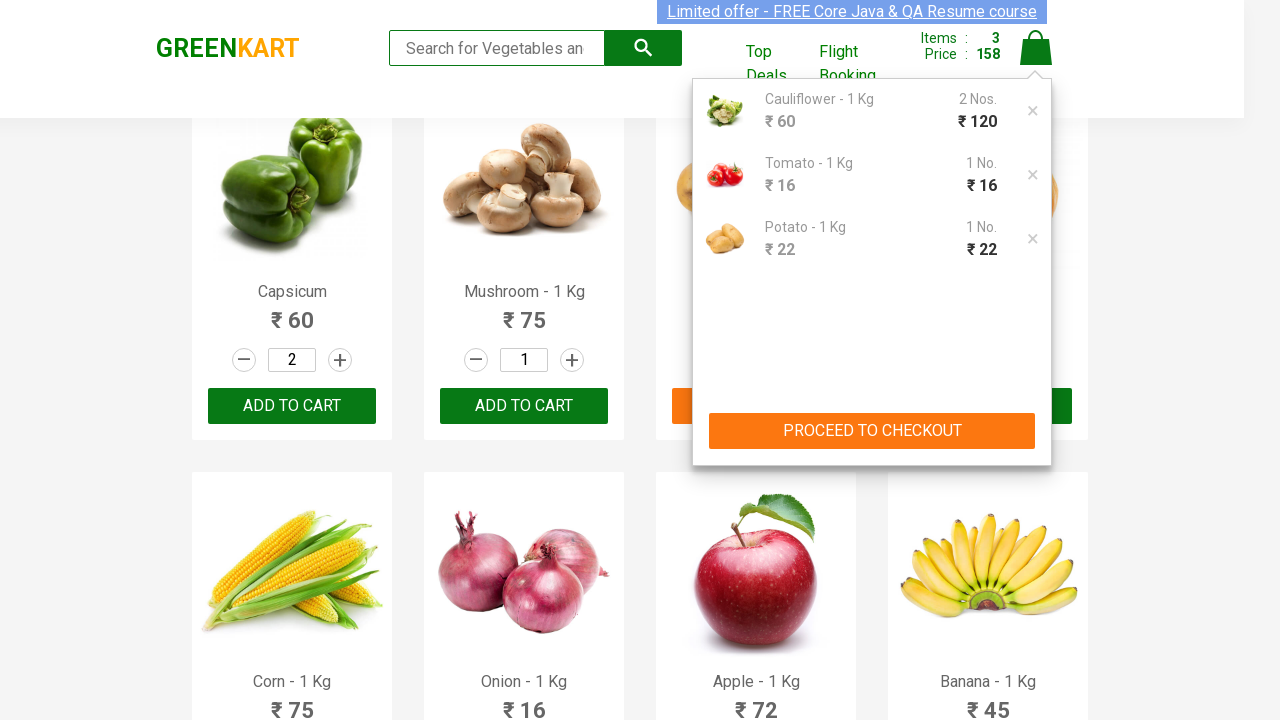

Clicked Place Order button at (1036, 562) on xpath=//button[contains(text(),'Place Order')]
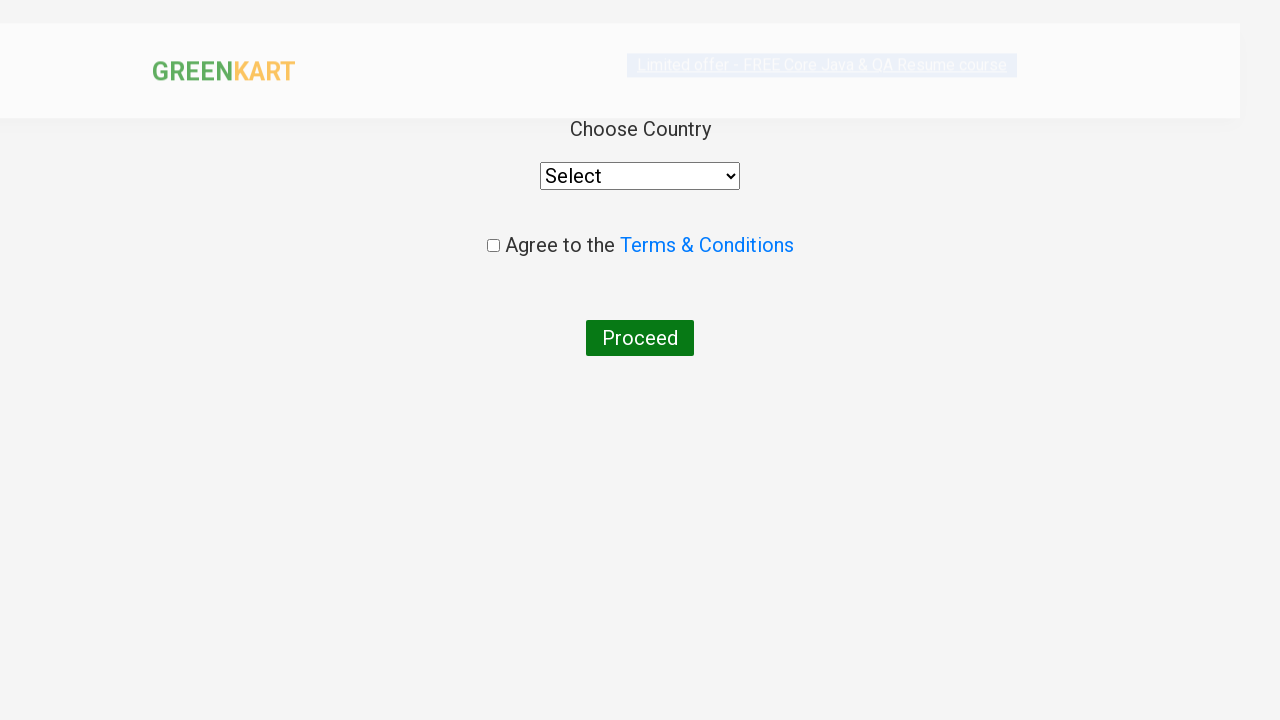

Selected Philippines from country dropdown on //div[@class='wrapperTwo']//div//select
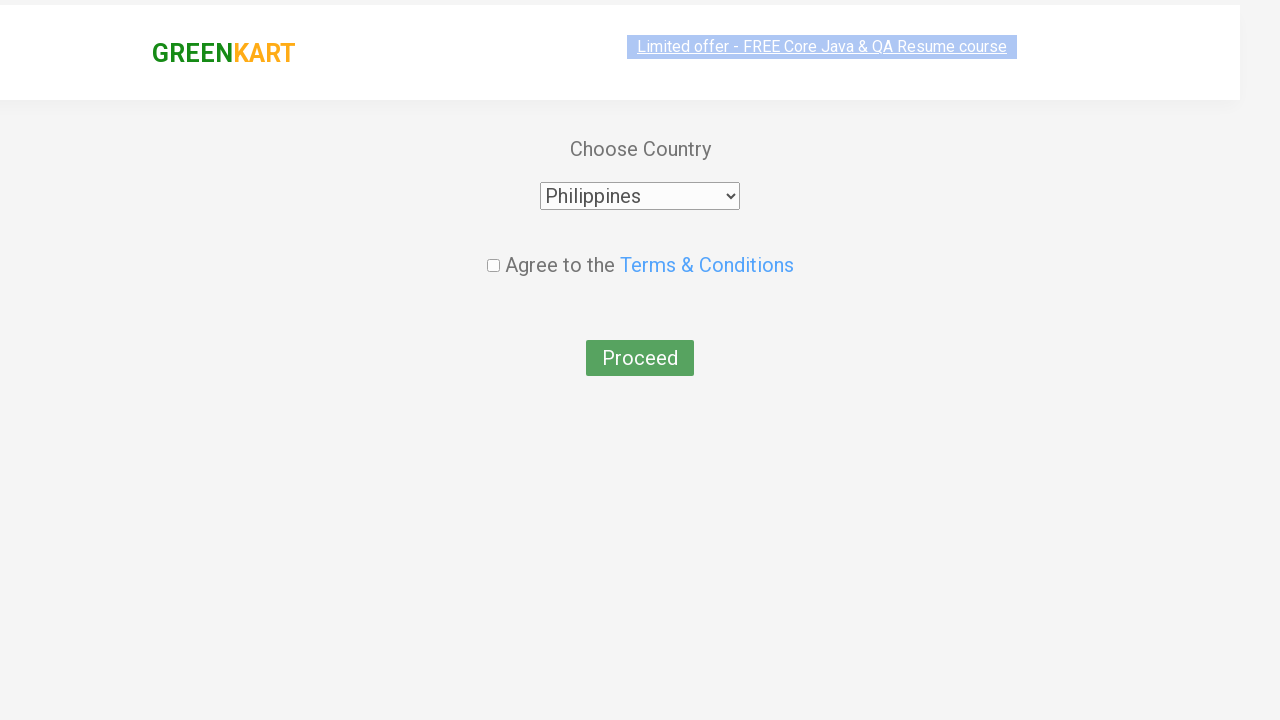

Checked agreement checkbox at (493, 246) on xpath=//input[@class='chkAgree']
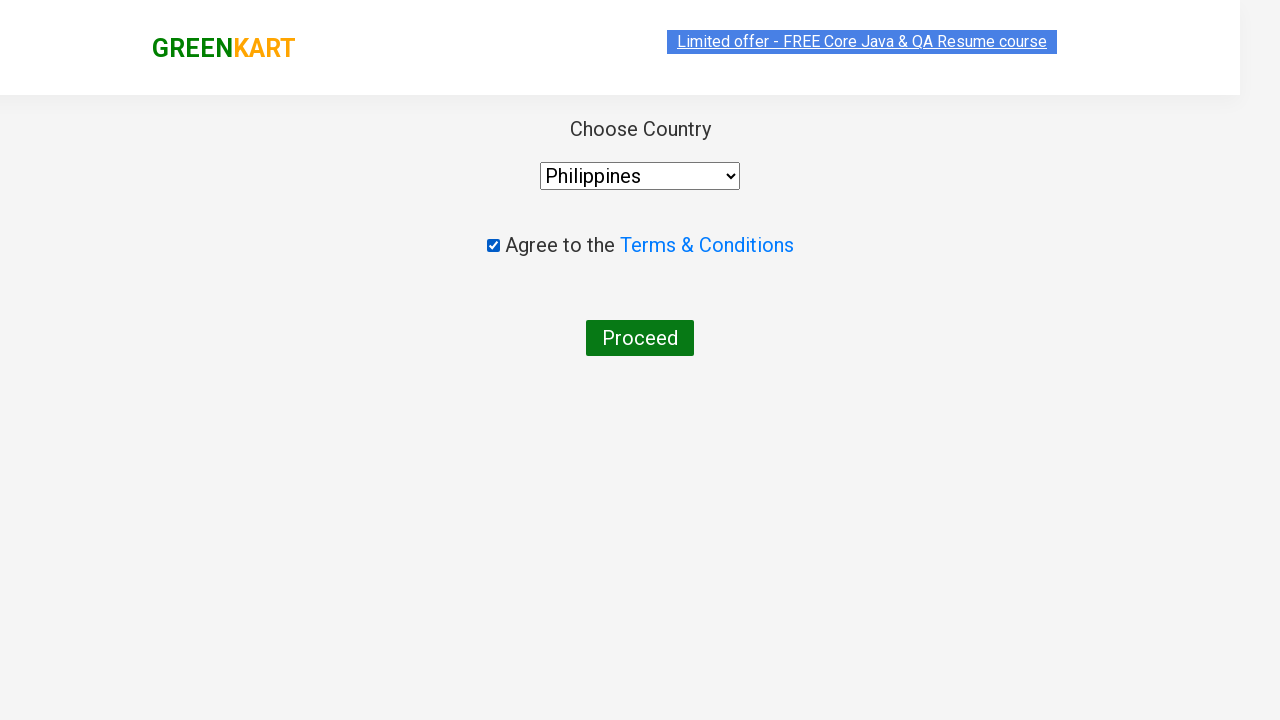

Clicked Proceed button to complete order at (640, 338) on xpath=//button[contains(text(),'Proceed')]
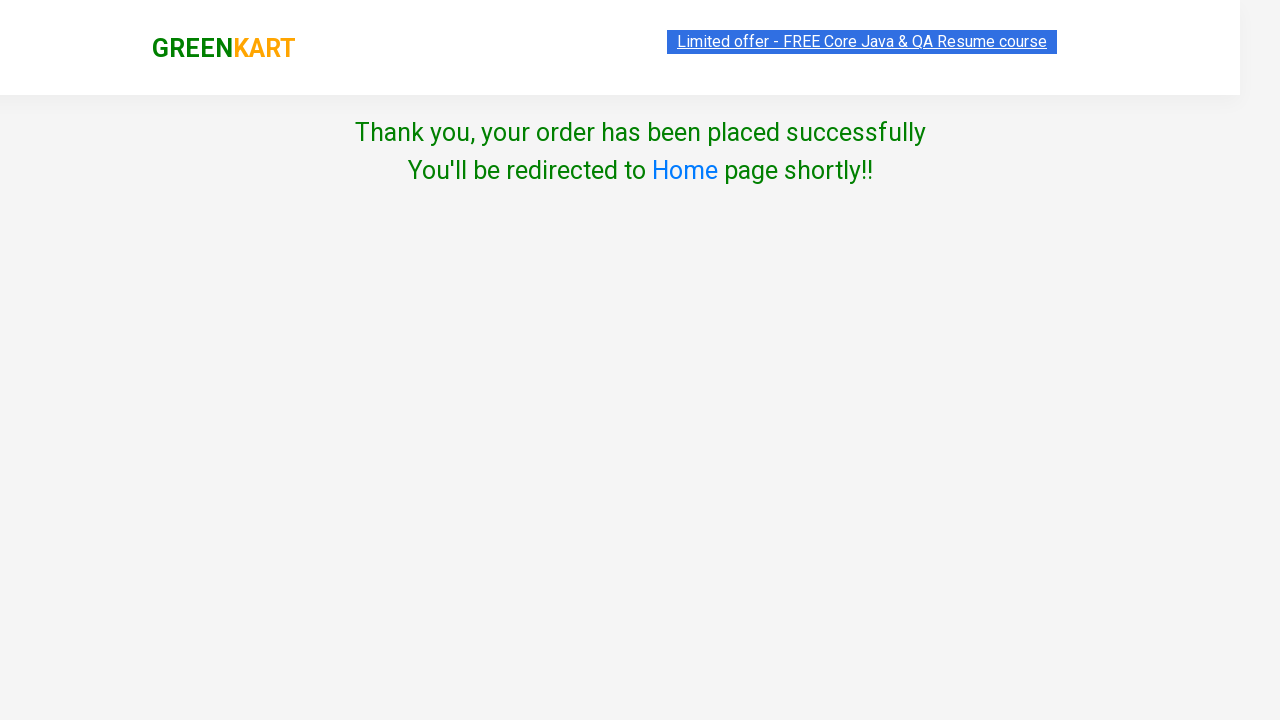

Navigated to jQuery UI droppable demo page
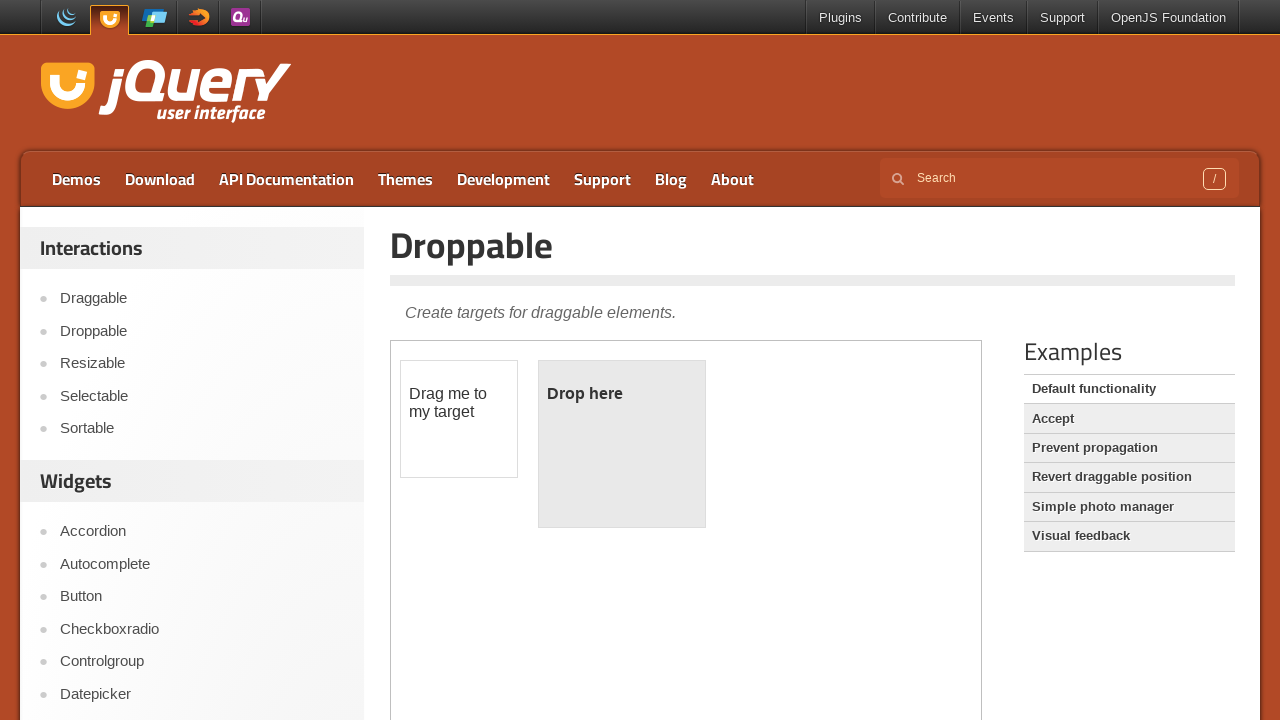

Waited for draggable element to load in iframe
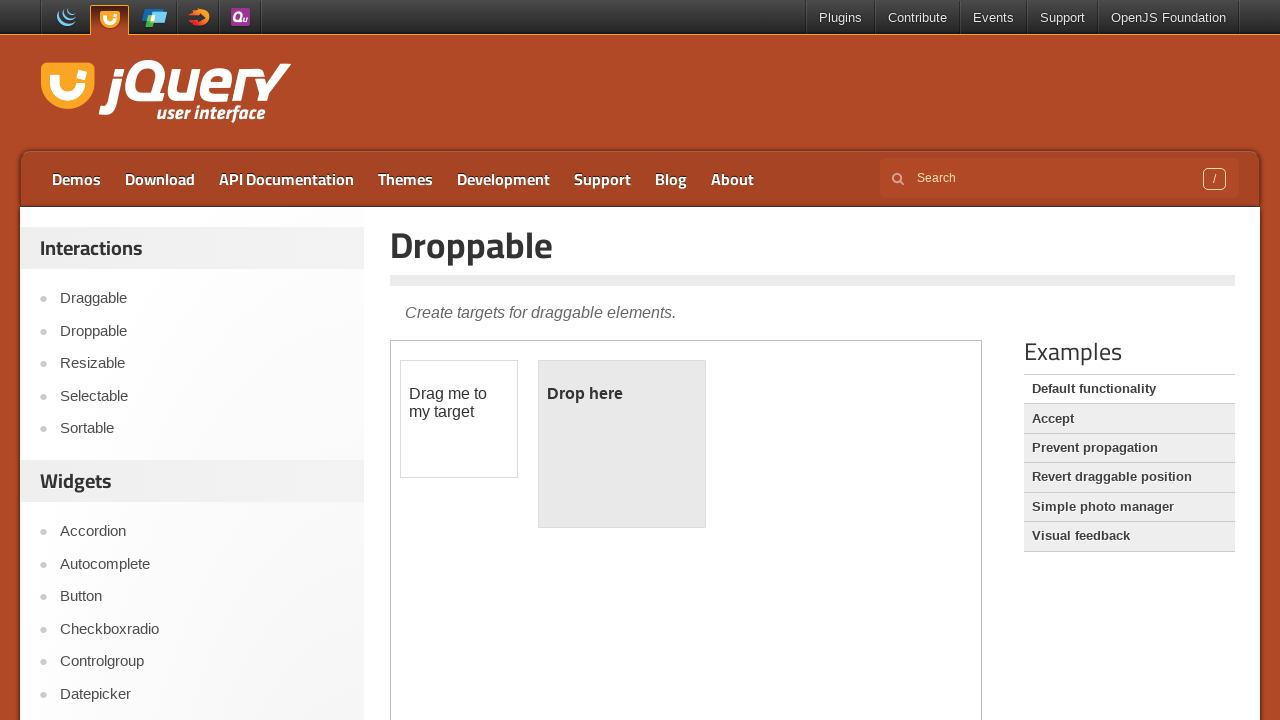

Performed drag and drop operation from draggable to droppable at (622, 444)
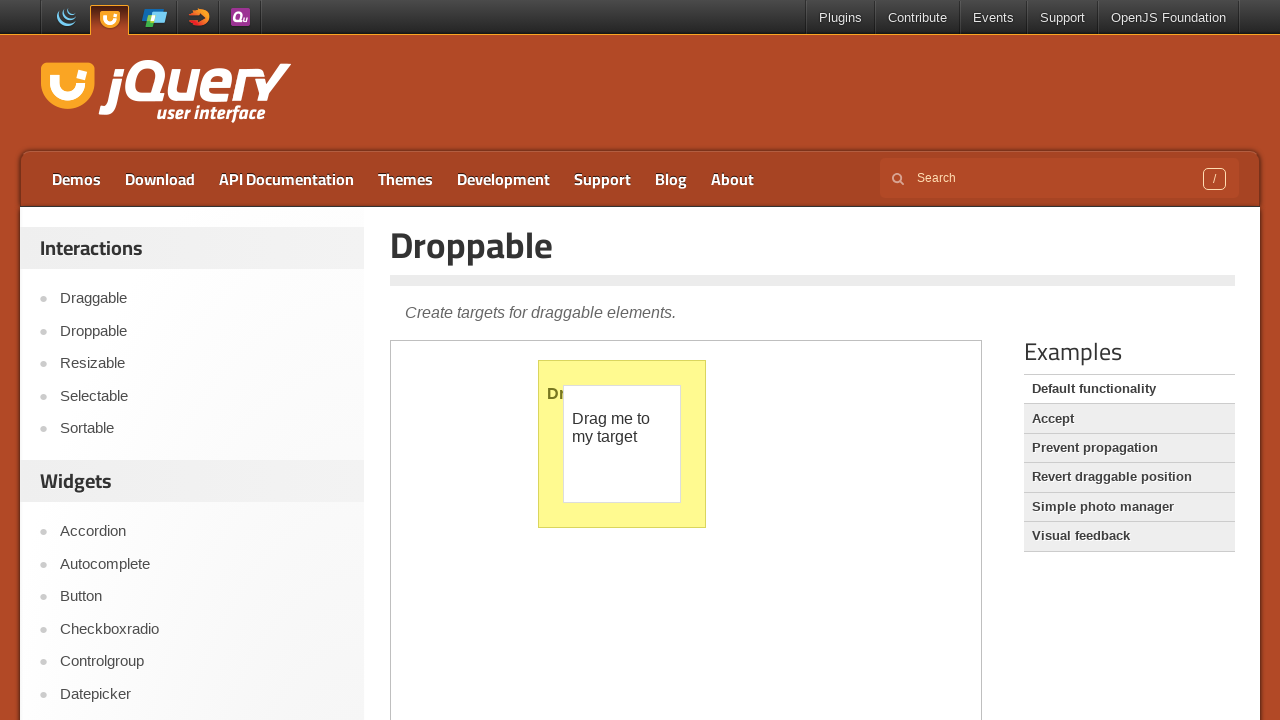

Navigated to TutorialsPoint Java methods page
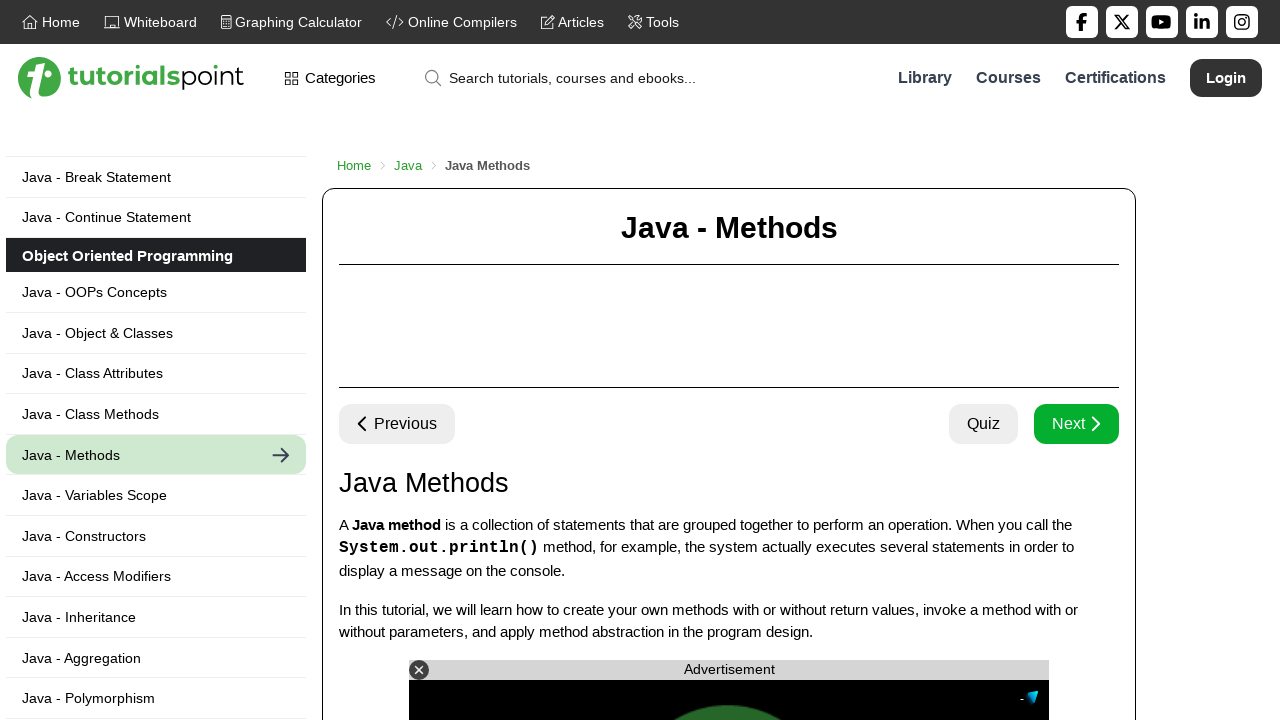

Located all social media links on the page
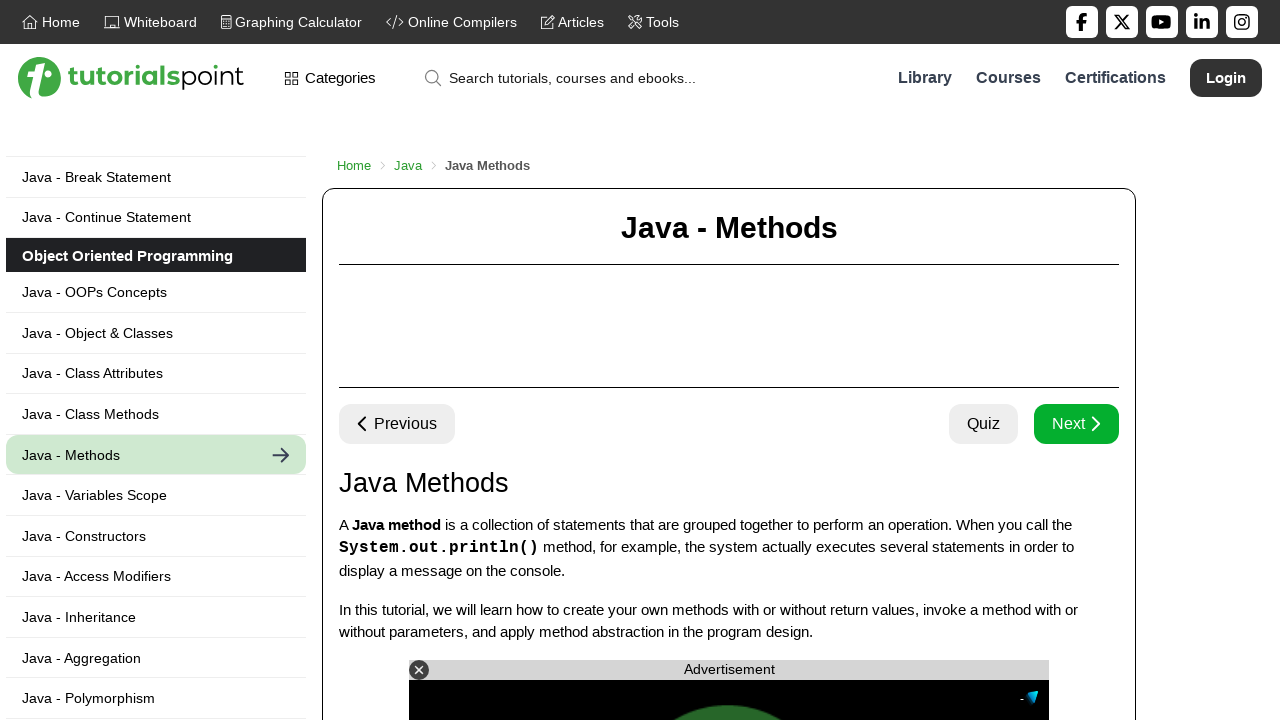

Retrieved all open page contexts
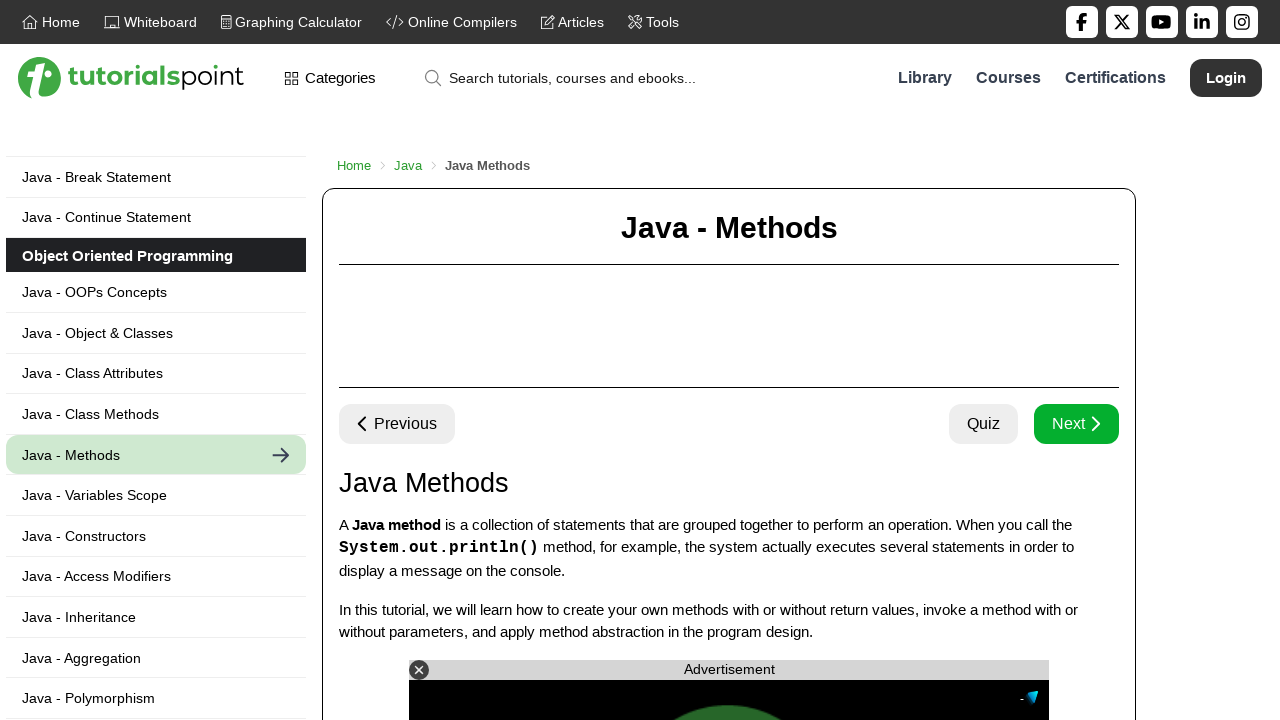

Switched to opened tab and brought it to front
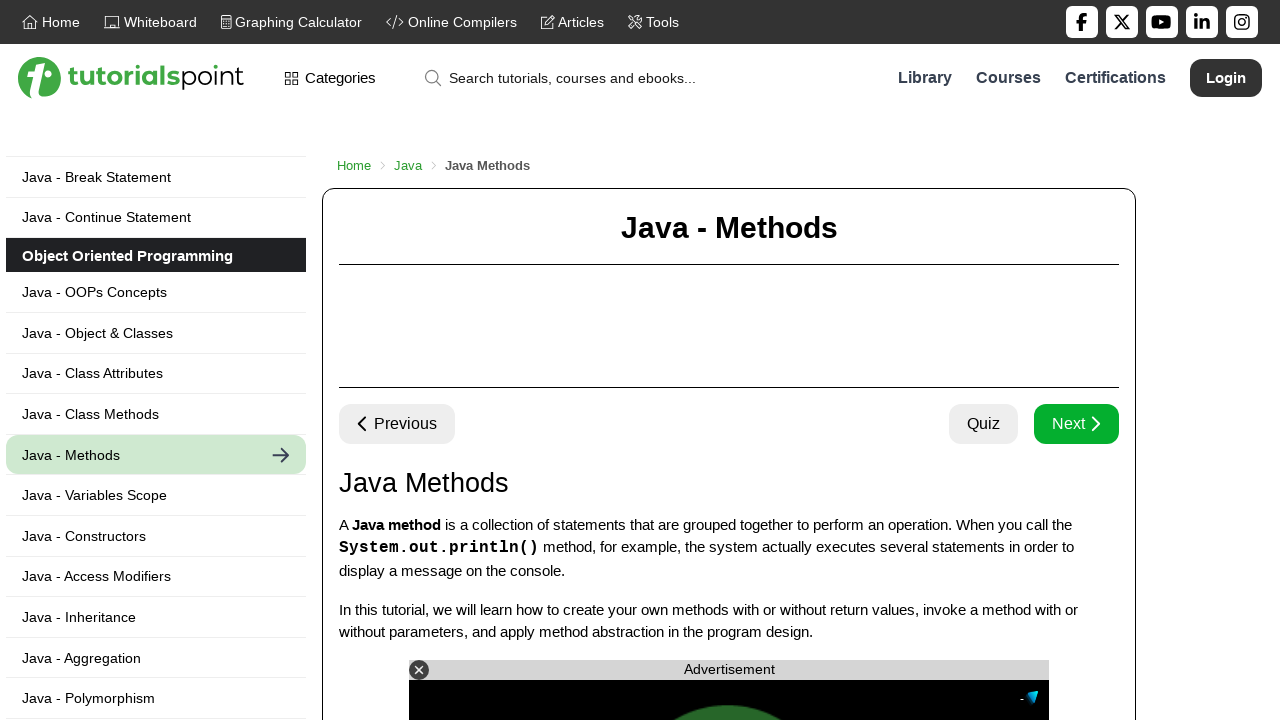

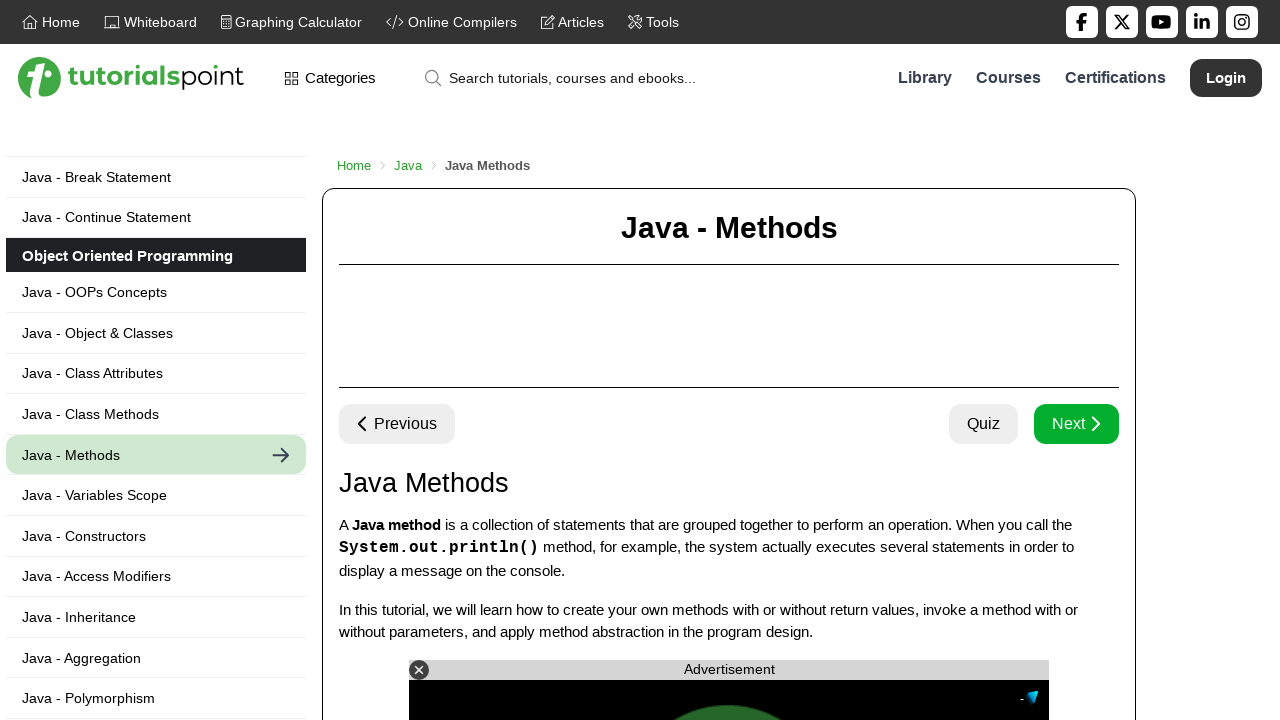